Tests drag and drop functionality by dragging an element from source to a target drop zone on jQueryUI's droppable demo page

Starting URL: https://jqueryui.com/droppable/

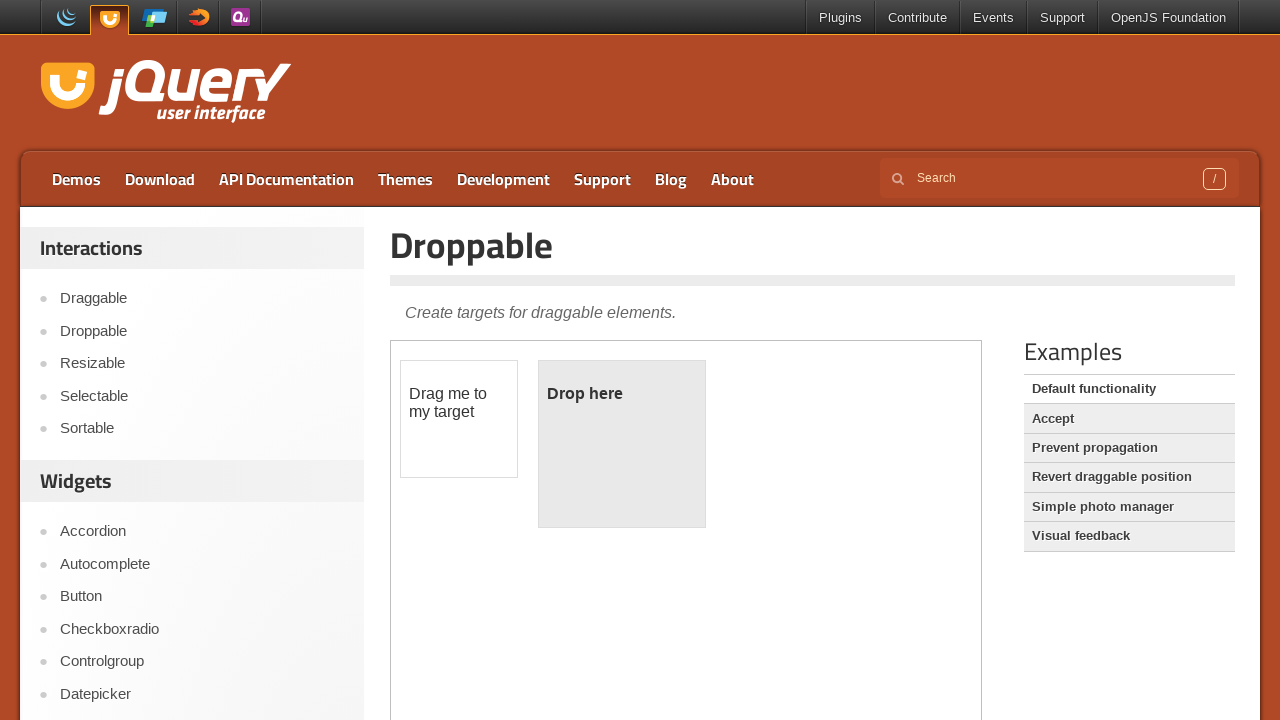

Navigated to jQueryUI droppable demo page
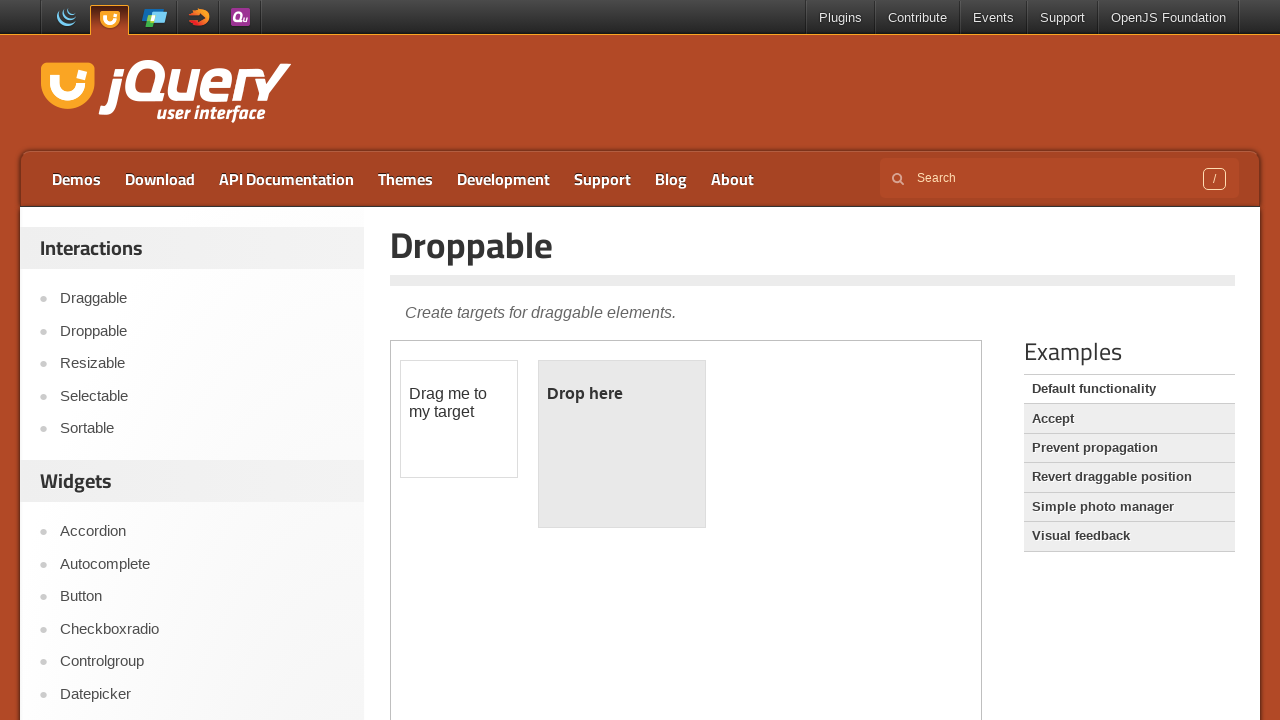

Located iframe containing drag and drop demo
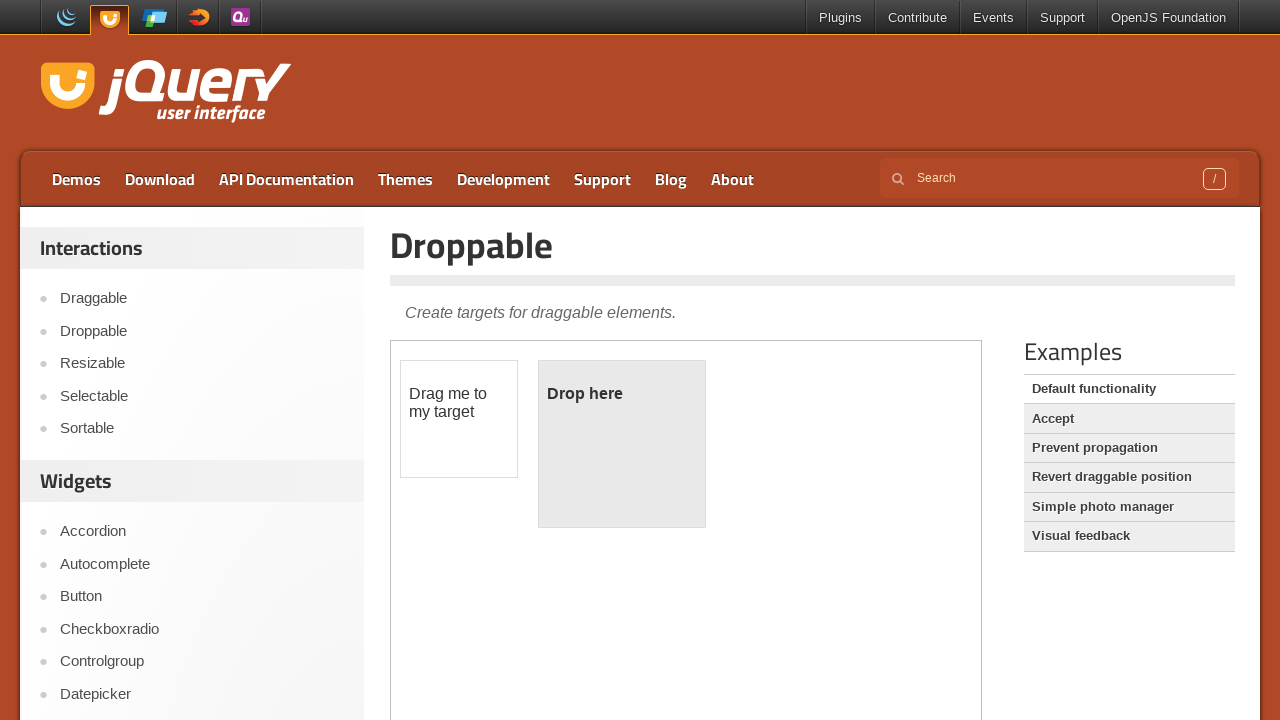

Located draggable source element
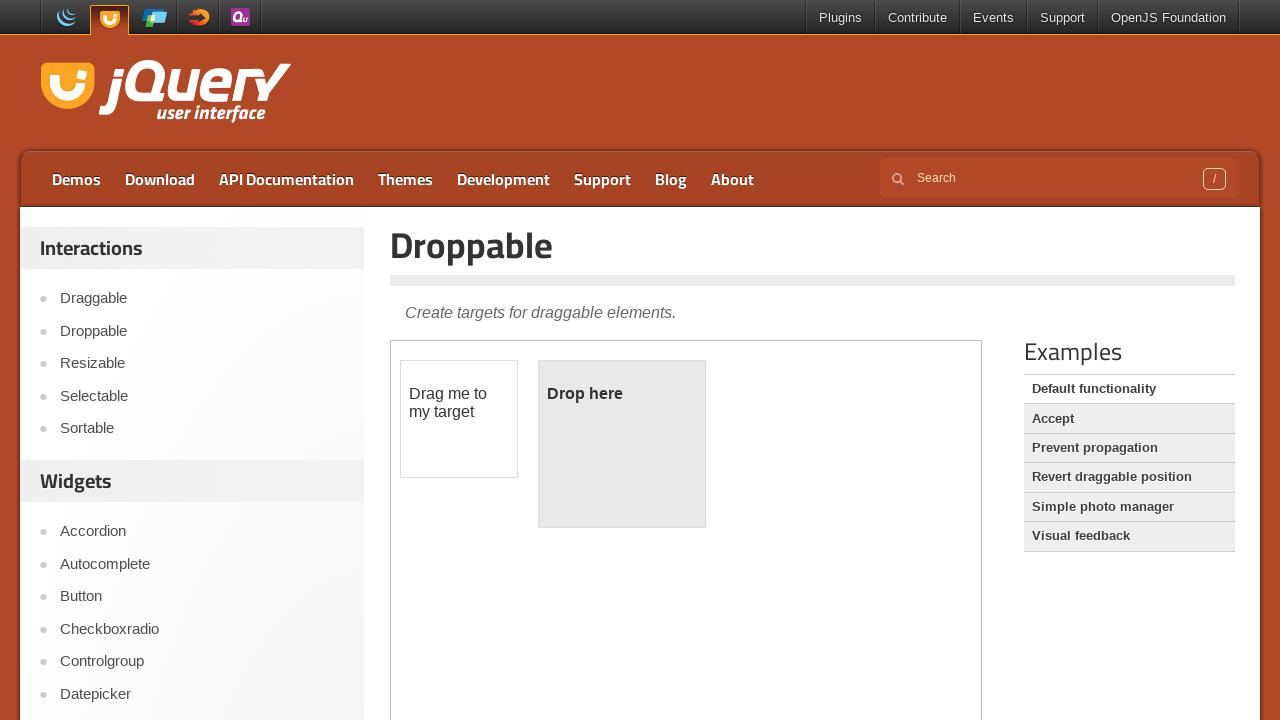

Located droppable target element
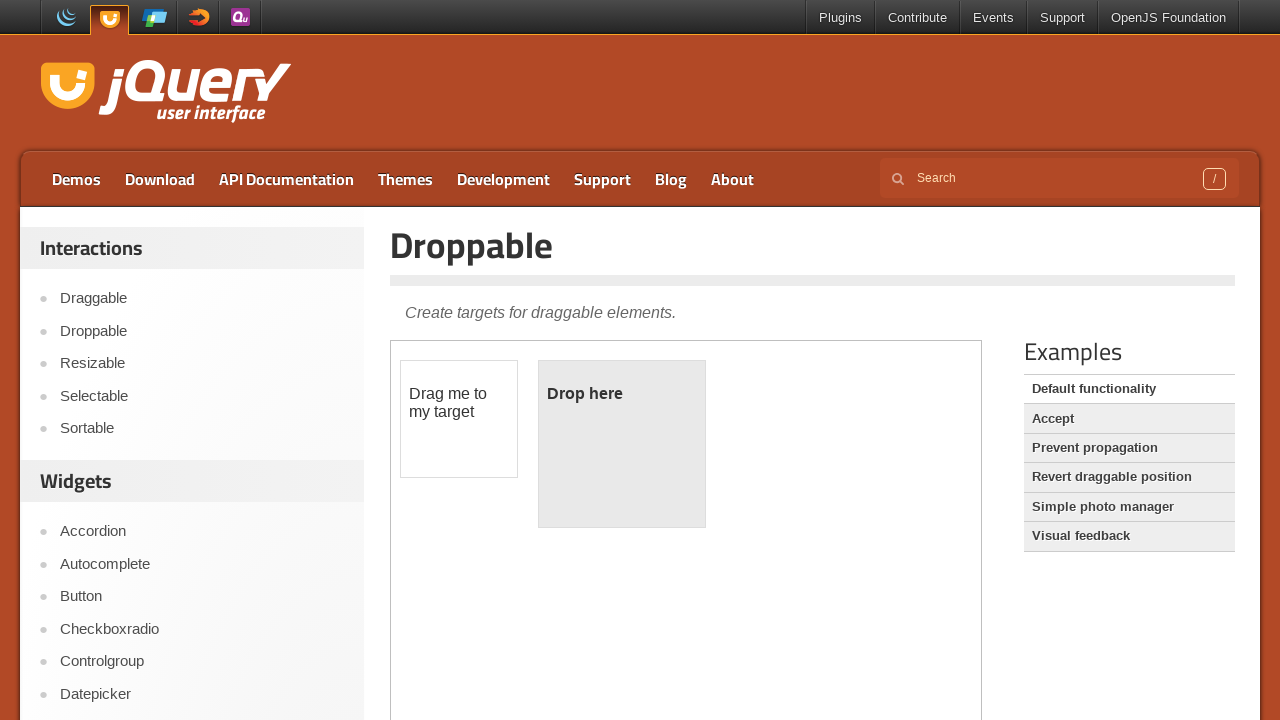

Dragged source element to droppable target zone at (622, 444)
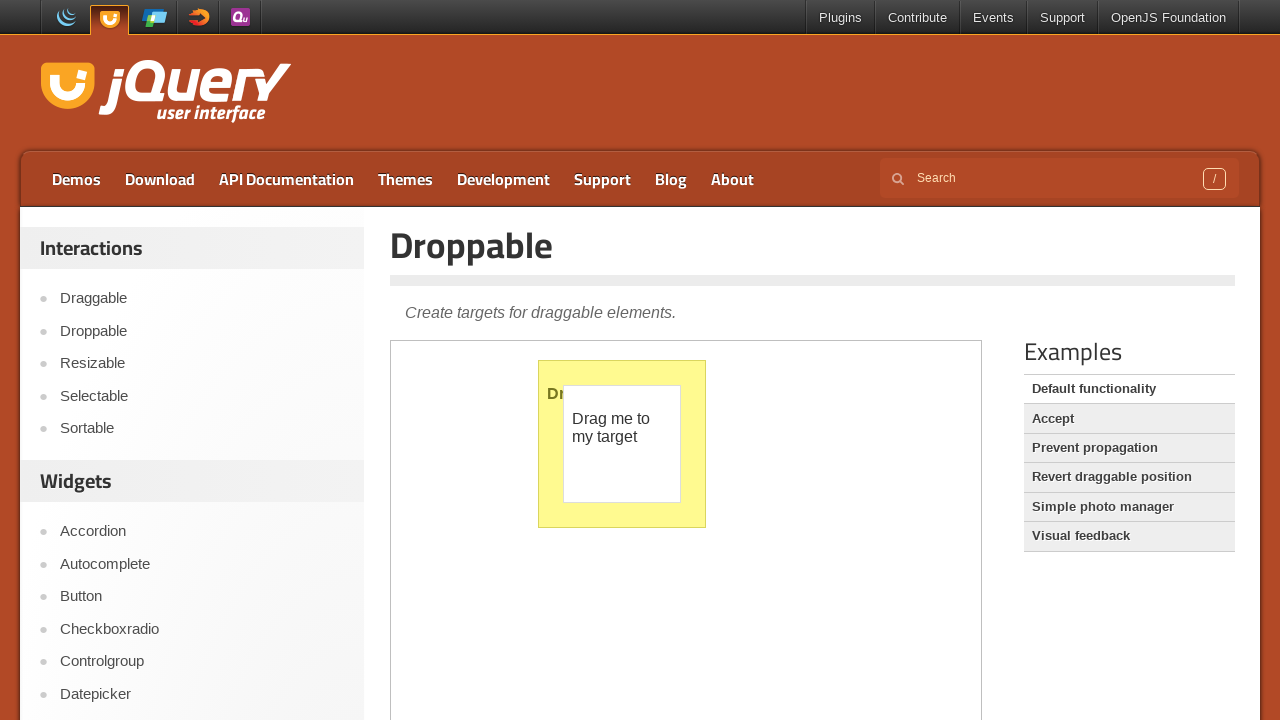

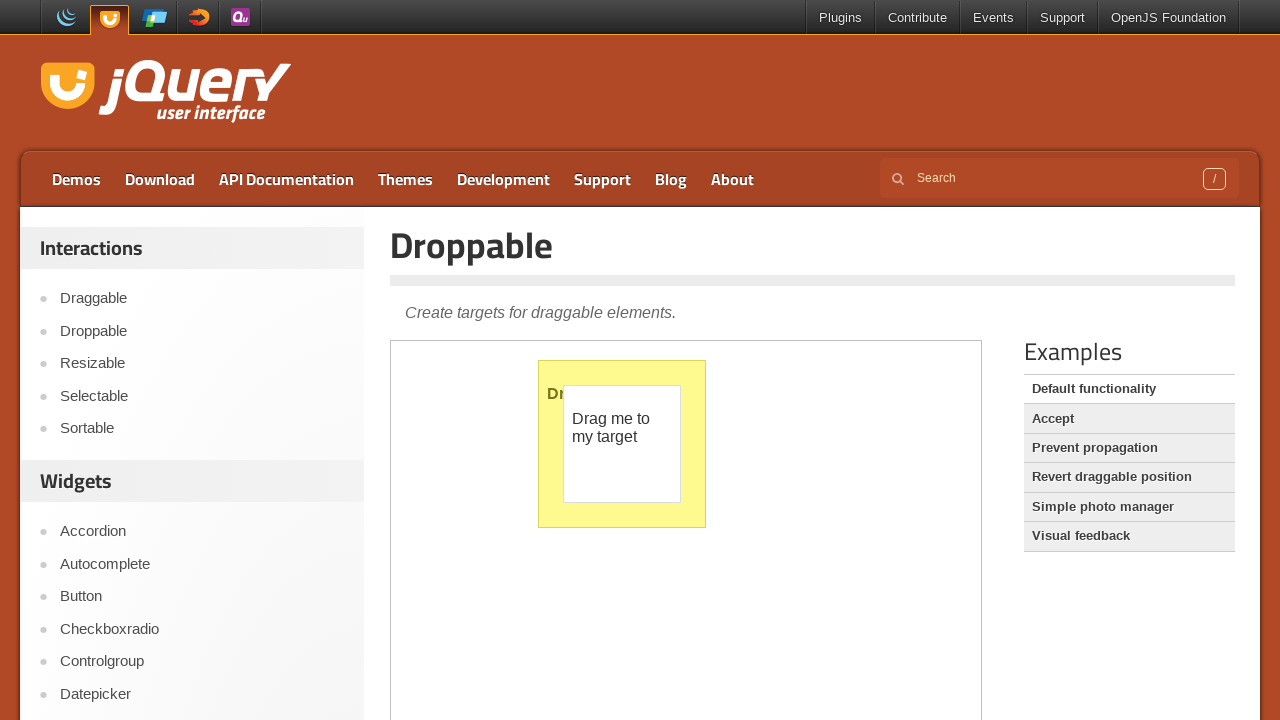